Navigates through a demo application to test notification popup functionality by clicking through UI testing concepts, popups section, and triggering a browser notification

Starting URL: https://demoapps.qspiders.com/

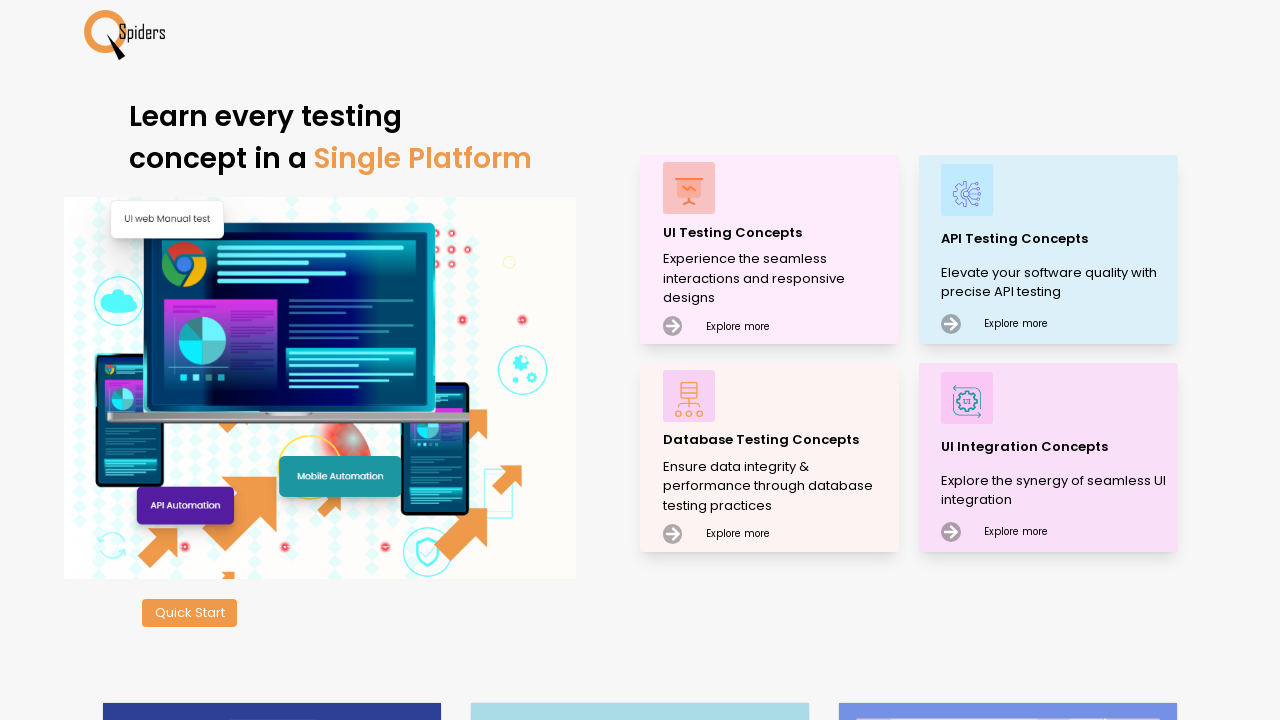

Clicked on UI Testing Concepts card at (770, 250) on xpath=//p[text()='UI Testing Concepts']/../..
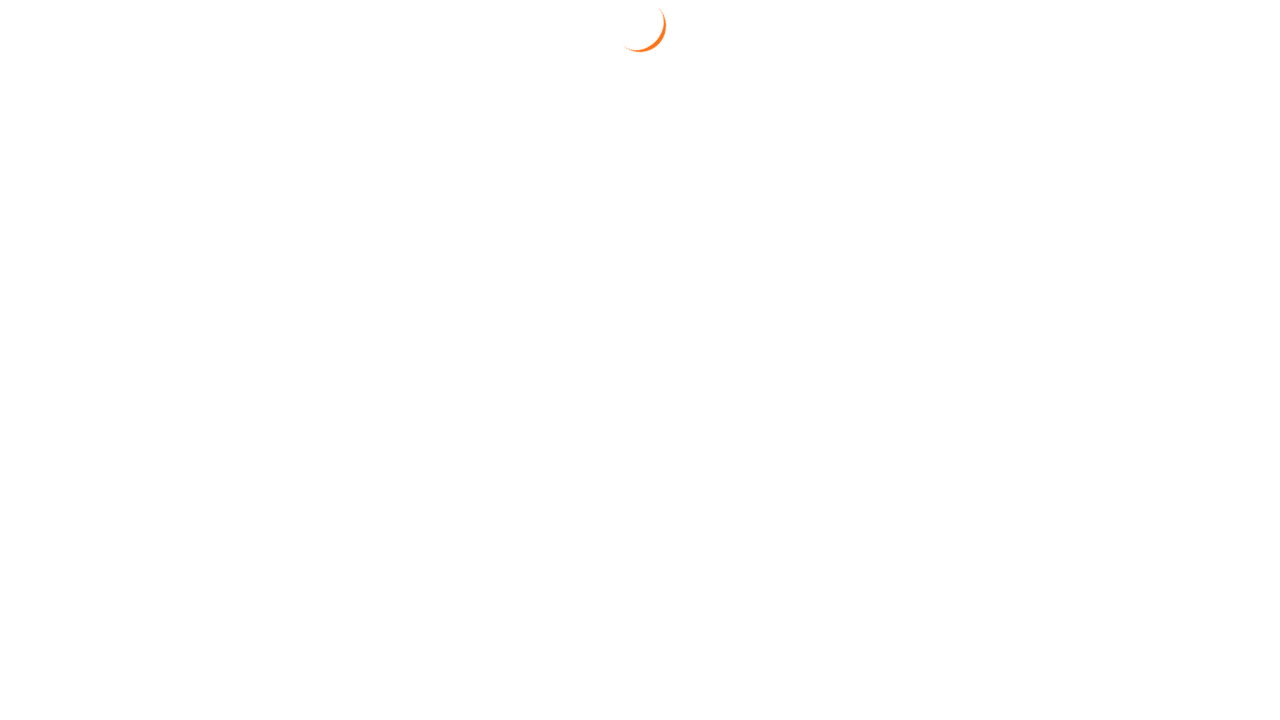

Clicked on Popups section at (42, 520) on xpath=//section[.='Popups']
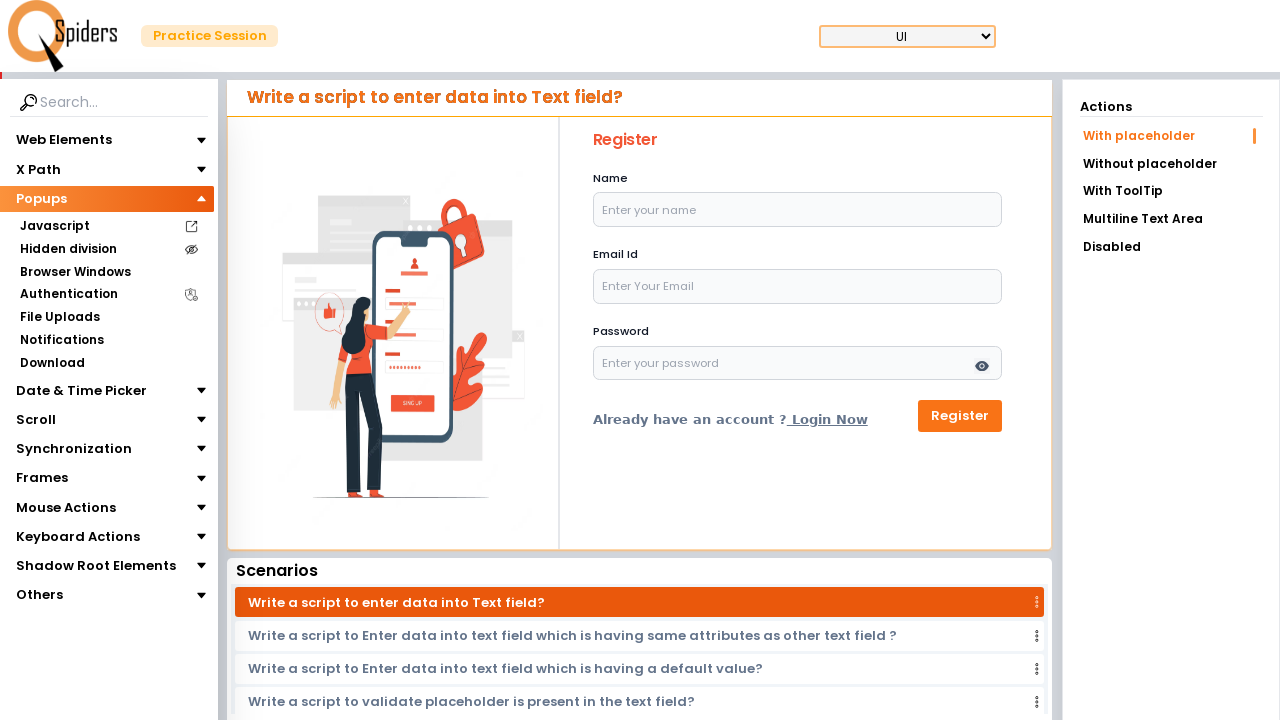

Clicked on Notifications section at (62, 340) on xpath=//section[.='Notifications']
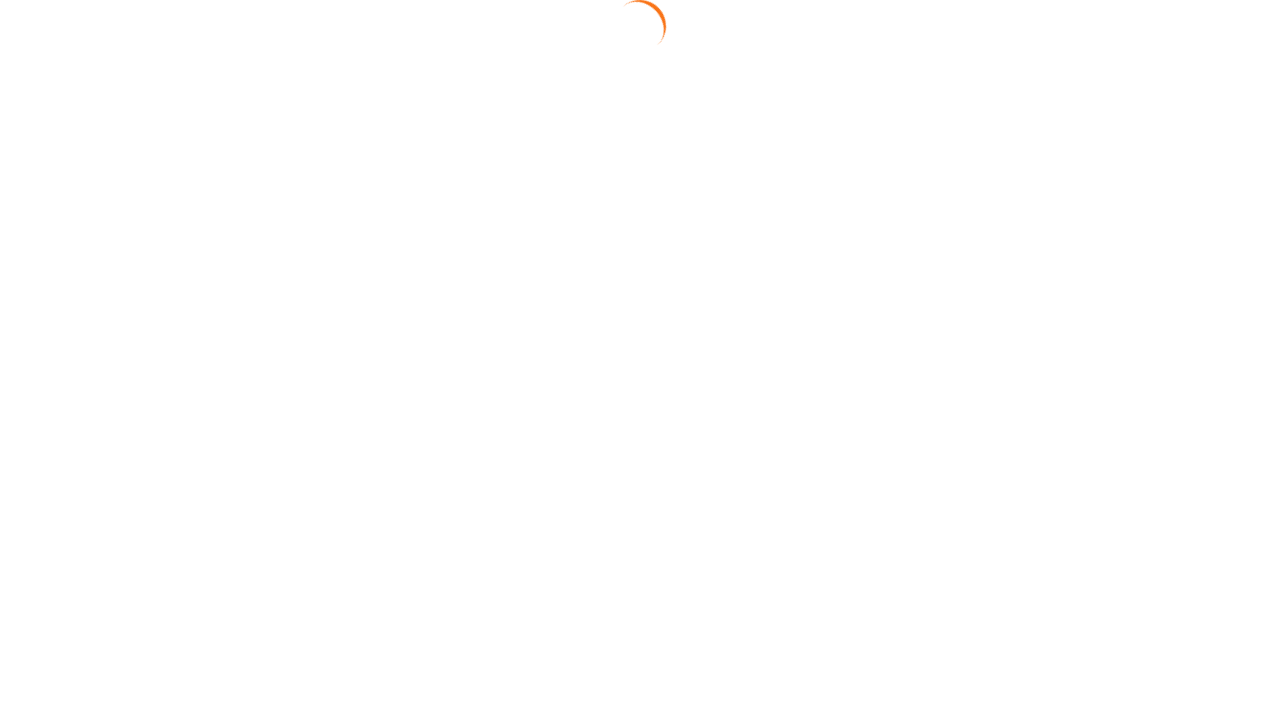

Clicked browser notification button to trigger notification popup at (644, 276) on #browNotButton
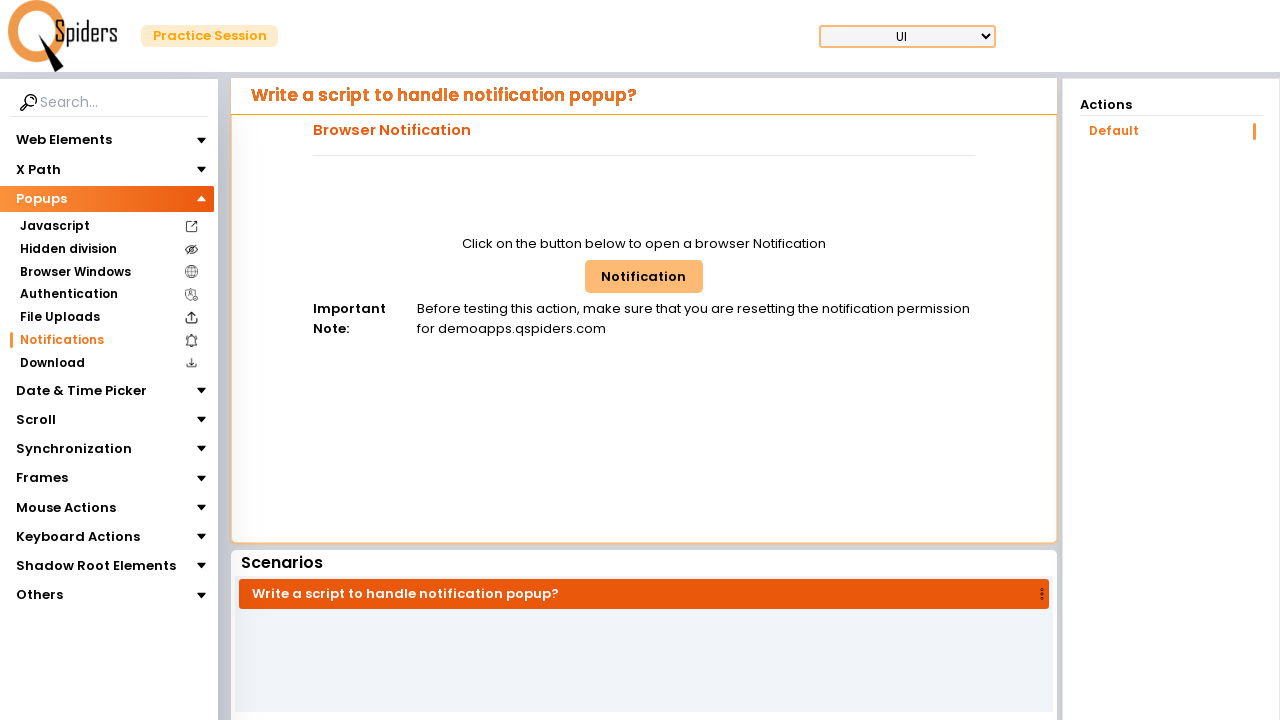

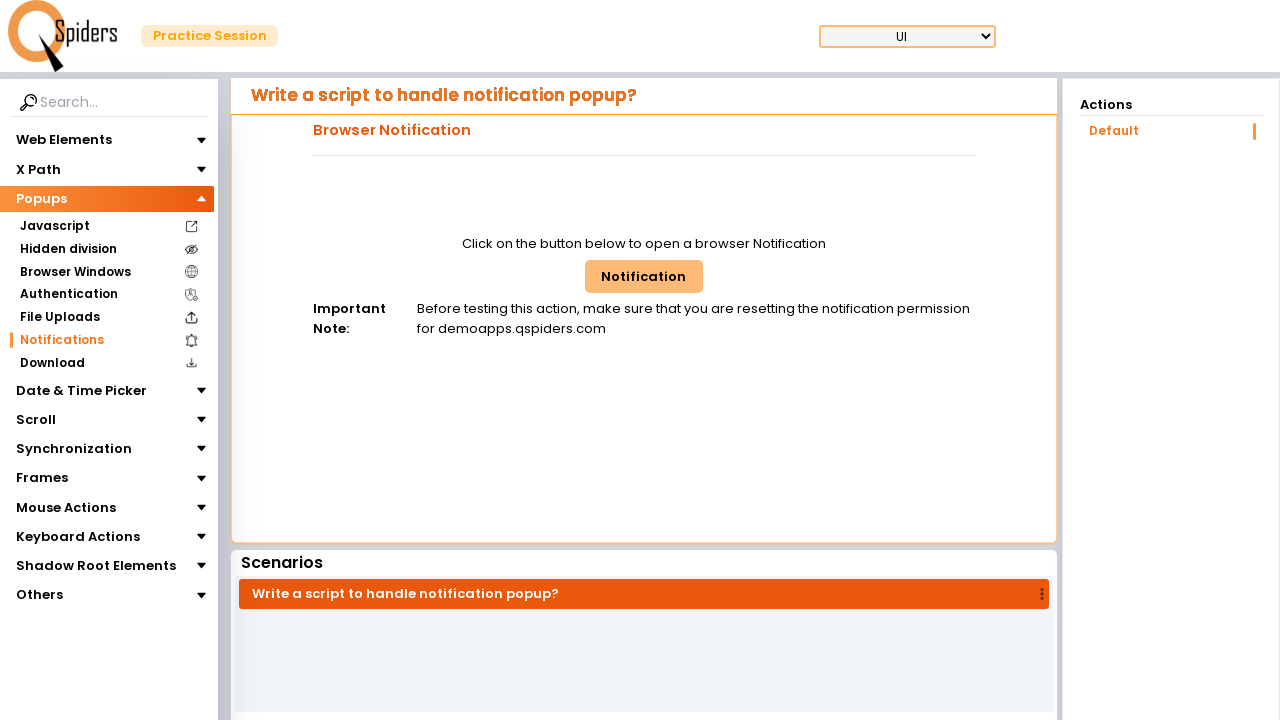